Verifies that the page title is "OrangeHRM" on the demo site homepage

Starting URL: https://opensource-demo.orangehrmlive.com/

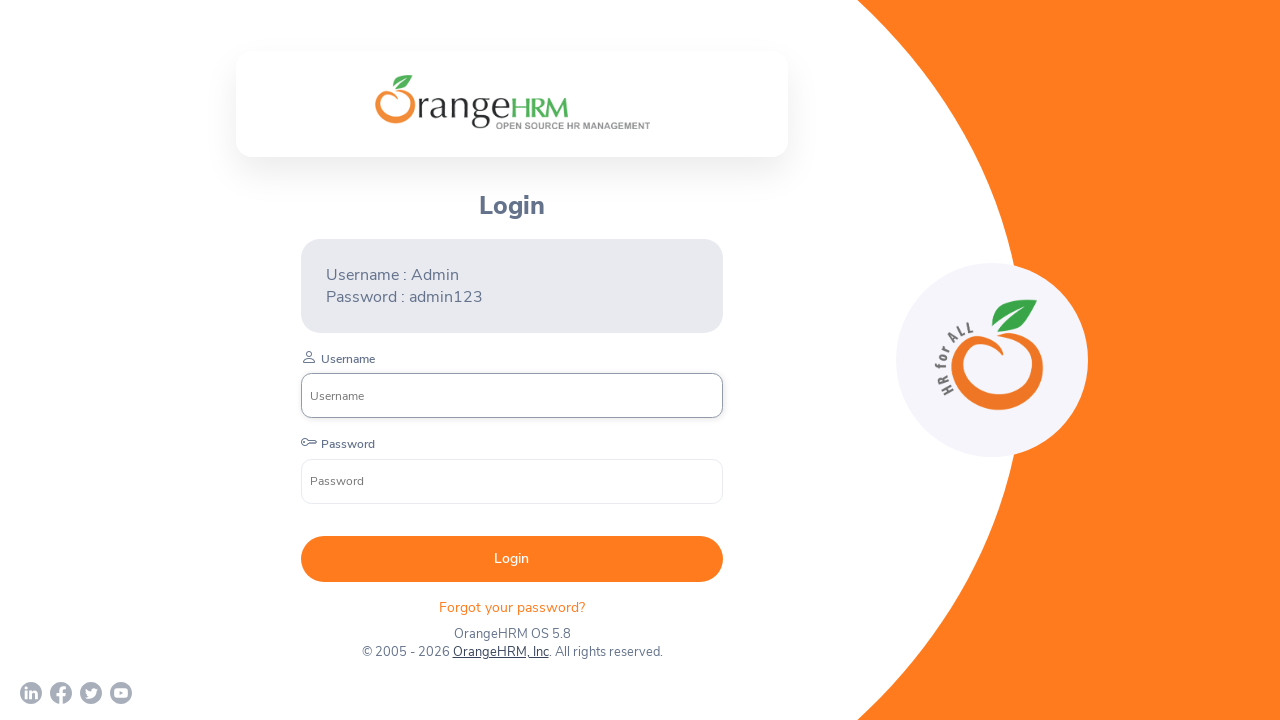

Navigated to OrangeHRM demo site homepage
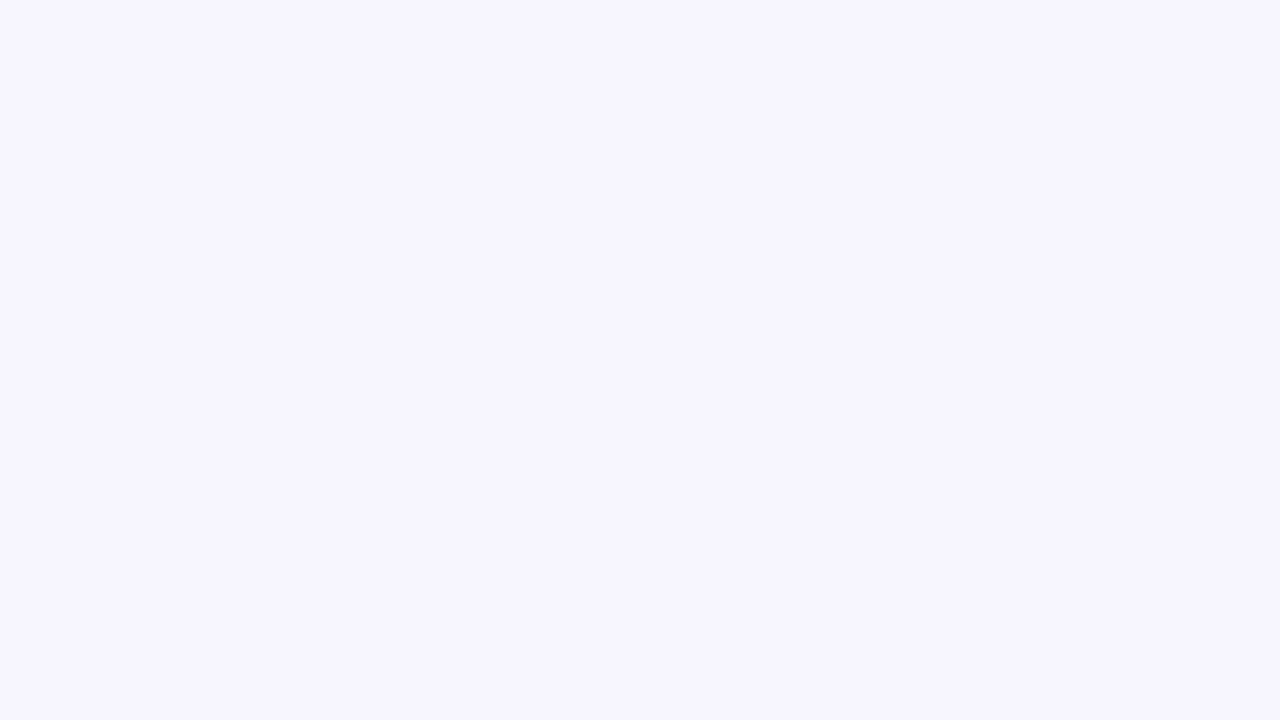

Retrieved page title
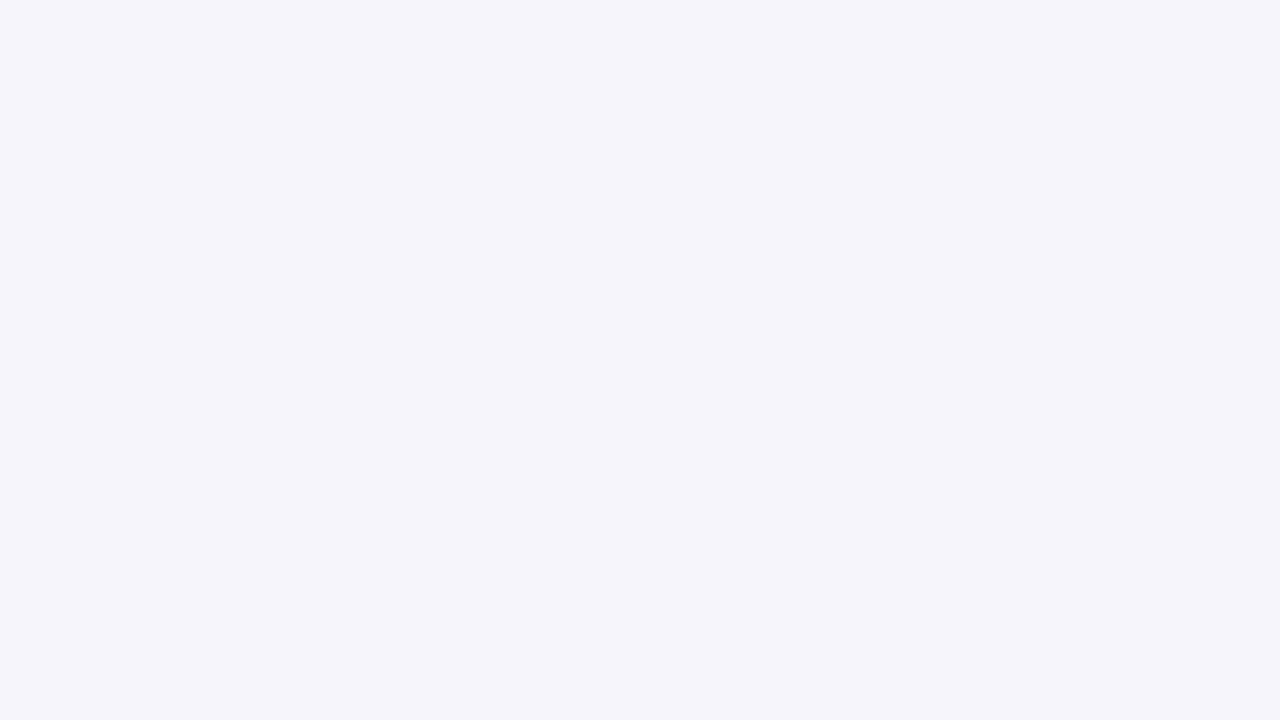

Verified page title is 'OrangeHRM'
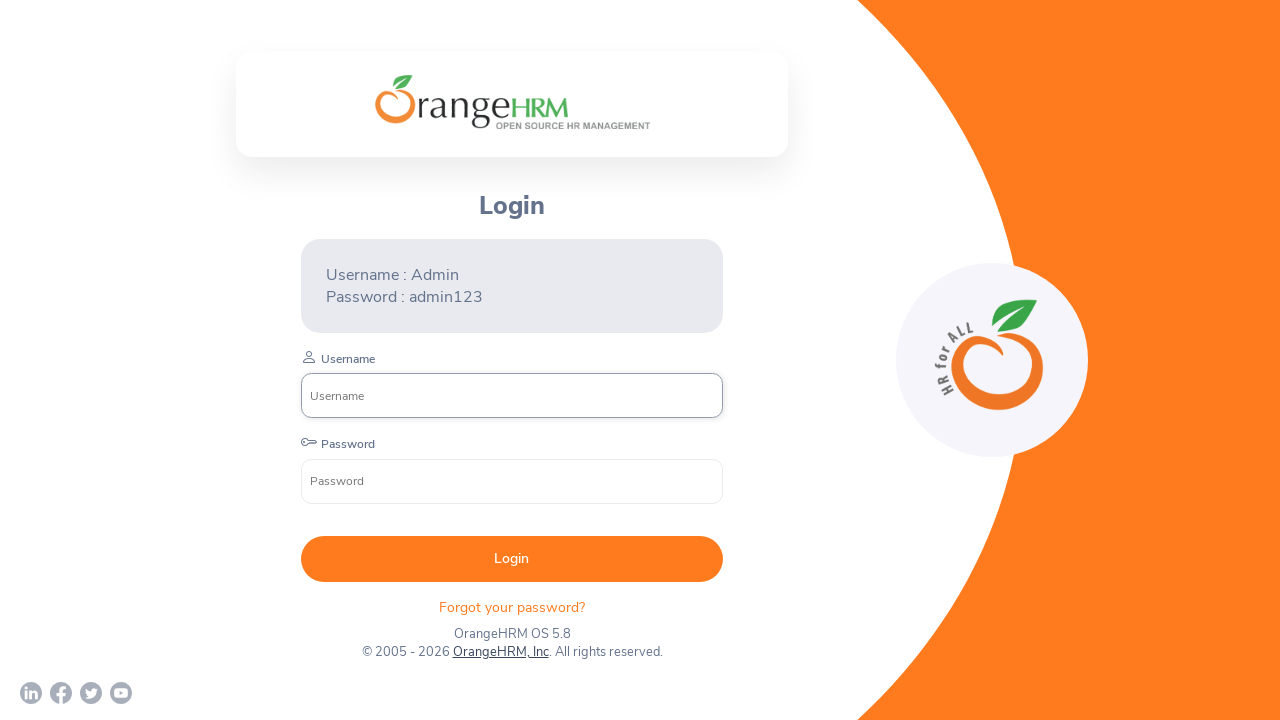

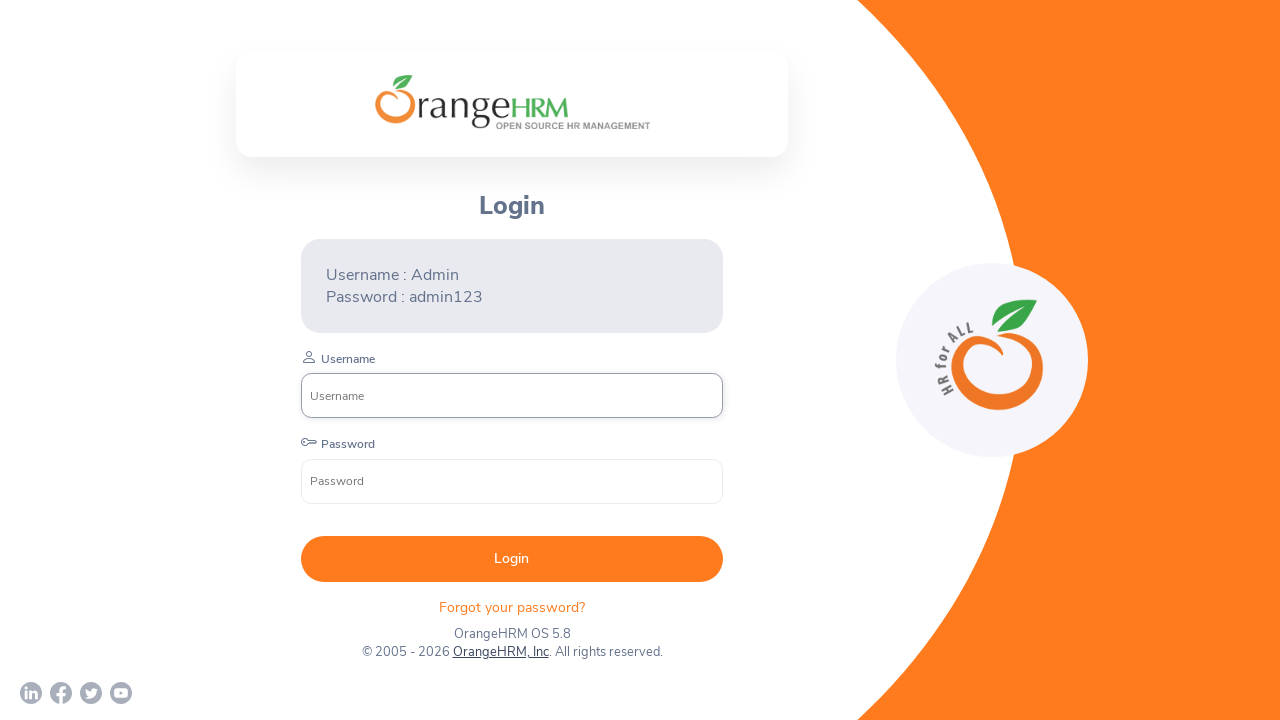